Tests dynamic controls page using explicit waits - clicks Remove button, waits for and verifies "It's gone!" message, then clicks Add button and verifies "It's back!" message appears.

Starting URL: https://the-internet.herokuapp.com/dynamic_controls

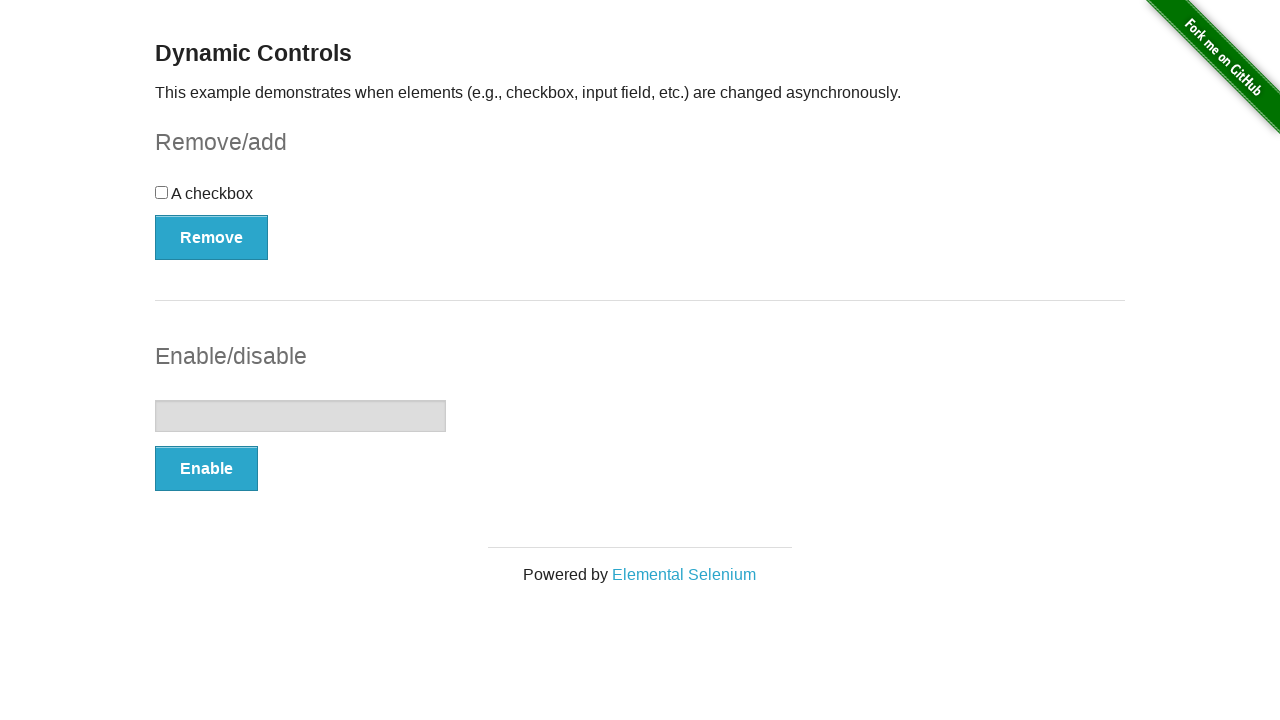

Clicked Remove button at (212, 237) on xpath=//button[.='Remove']
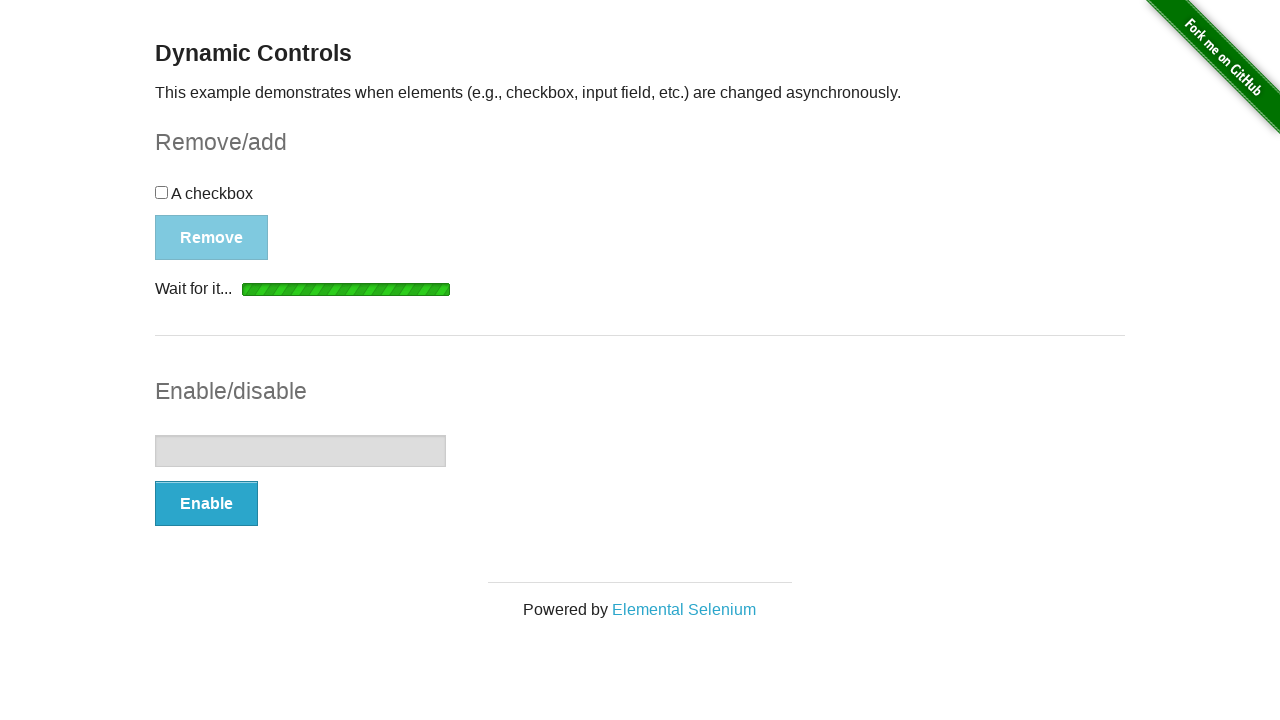

Waited for 'It's gone!' message to be visible
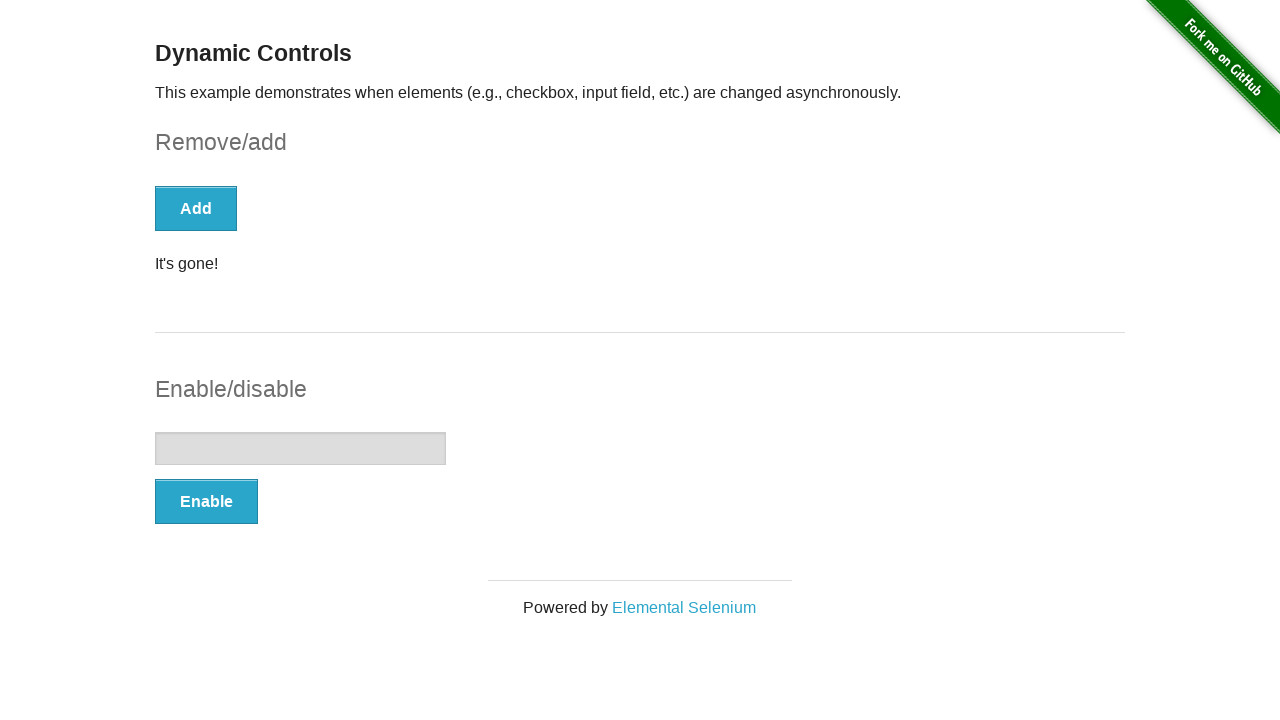

Located 'It's gone!' element
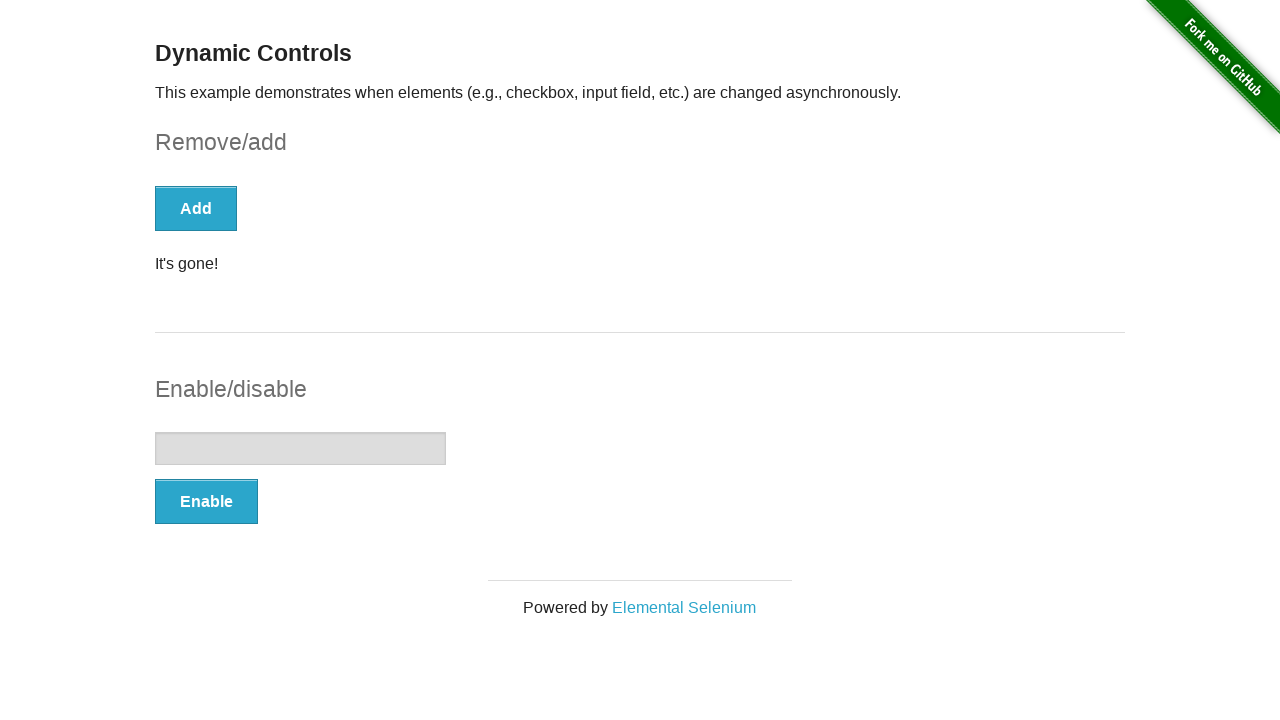

Verified 'It's gone!' message is visible
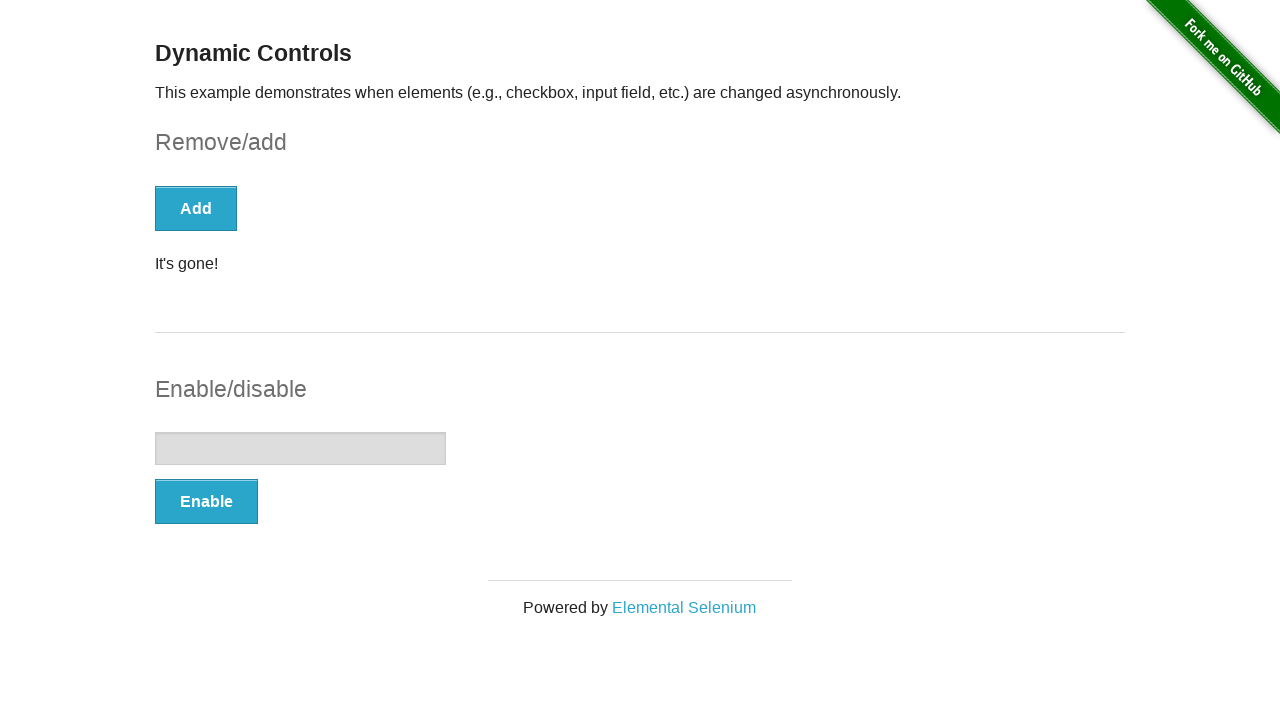

Clicked Add button at (196, 208) on xpath=//button[text()='Add']
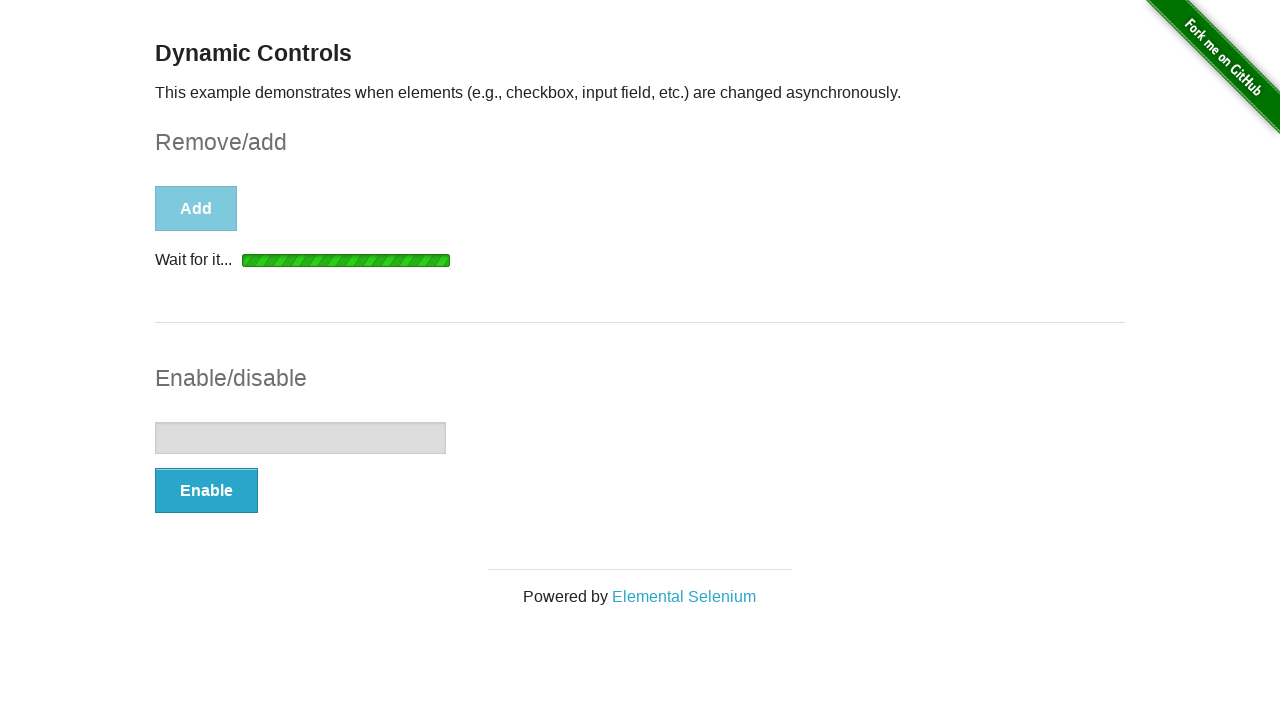

Waited for 'It's back!' message to be visible
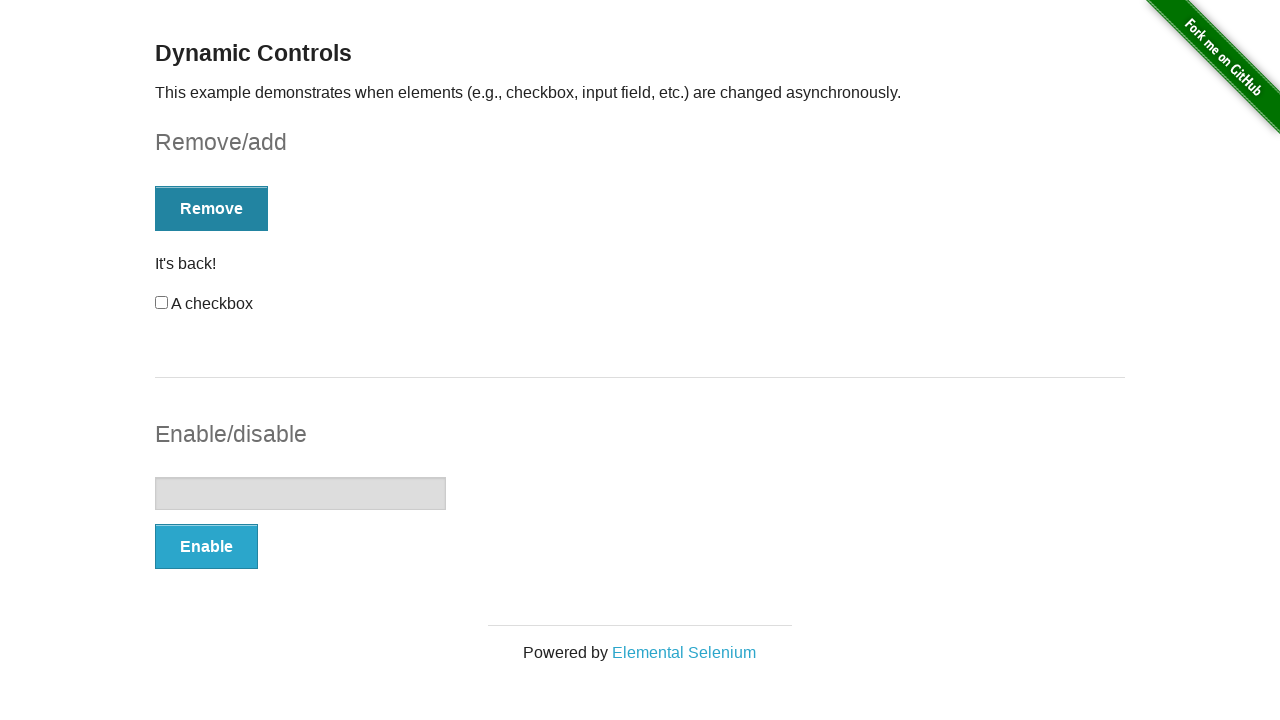

Located 'It's back!' element
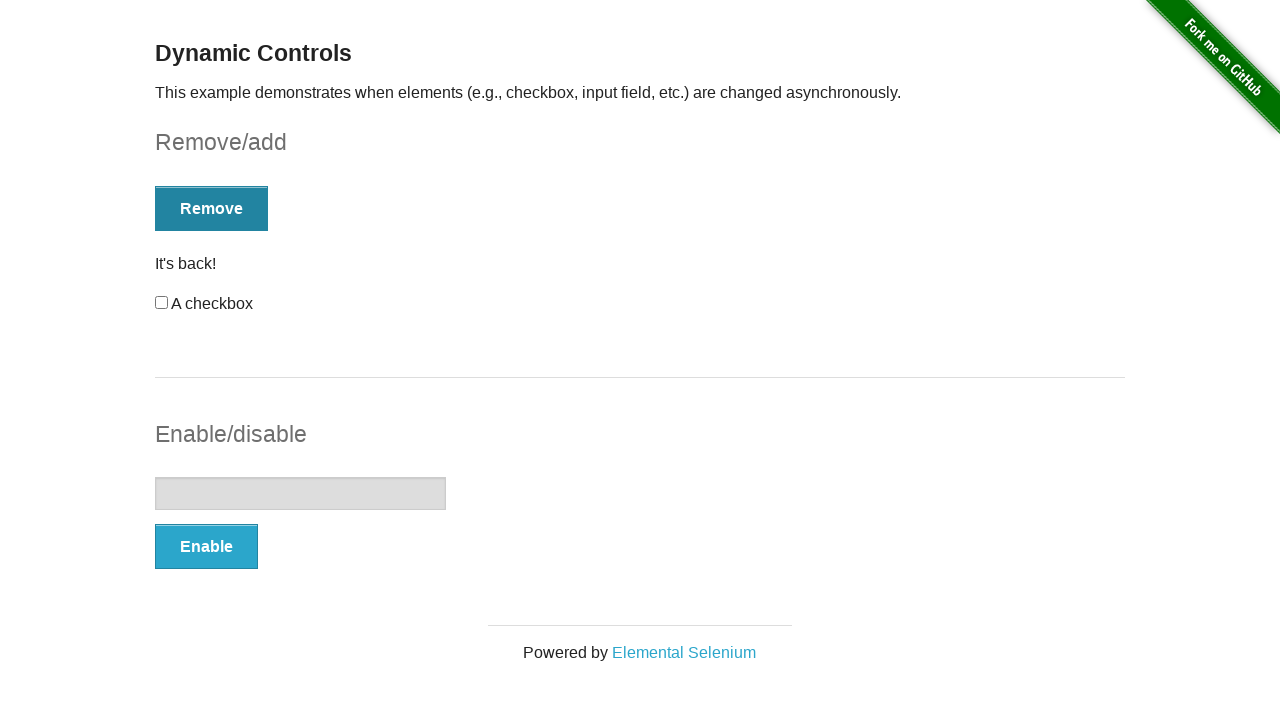

Verified 'It's back!' message is visible
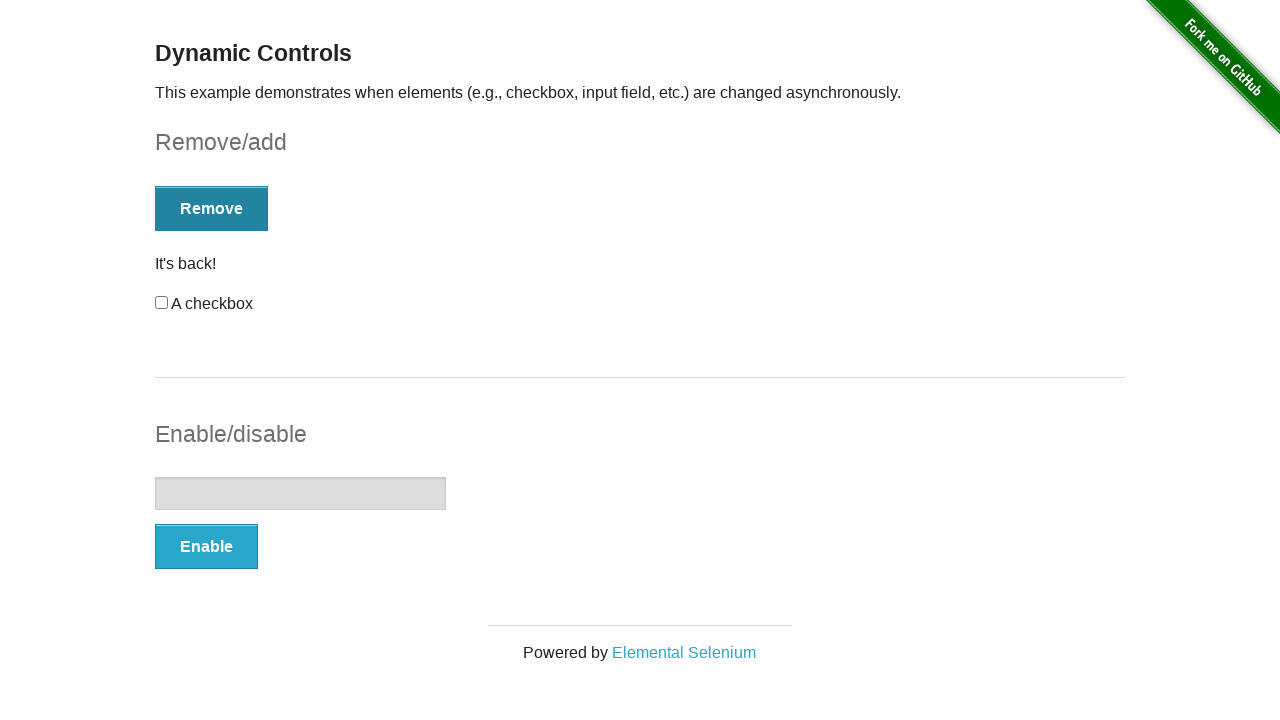

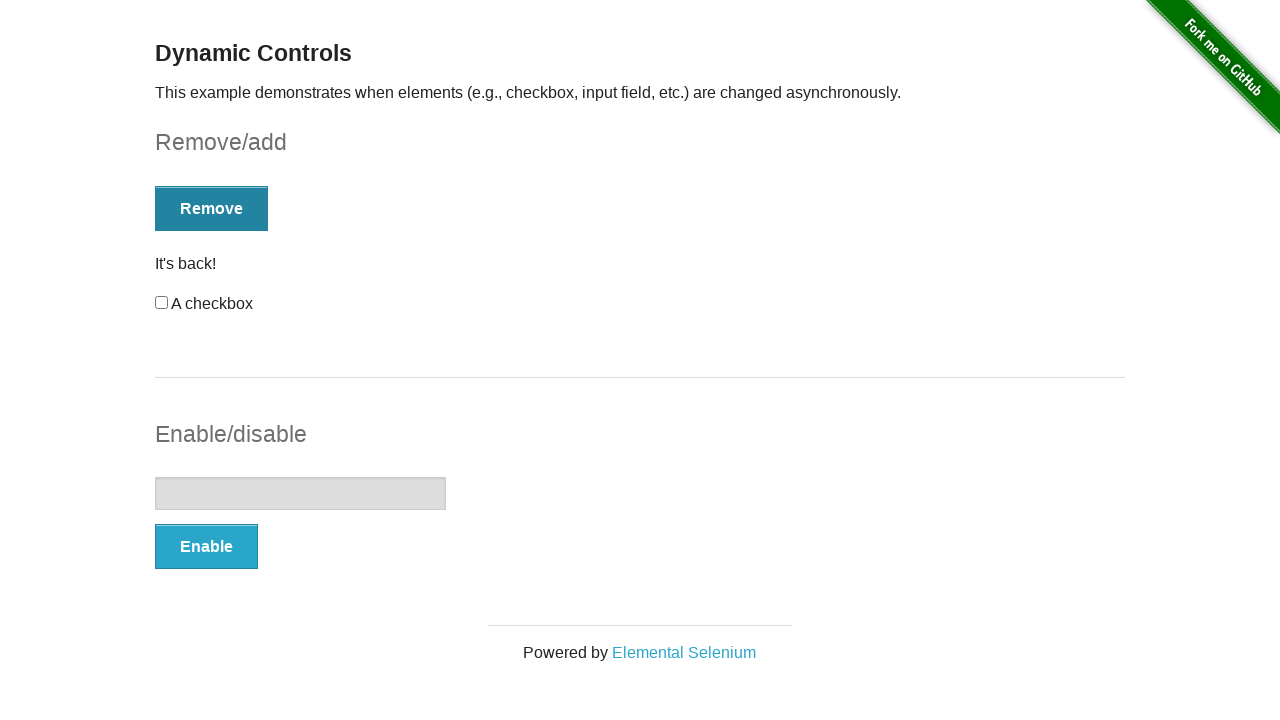